Tests selecting a checkbox on a tutorial form page by locating and clicking the checkbox element

Starting URL: http://qxf2.com/selenium-tutorial-main

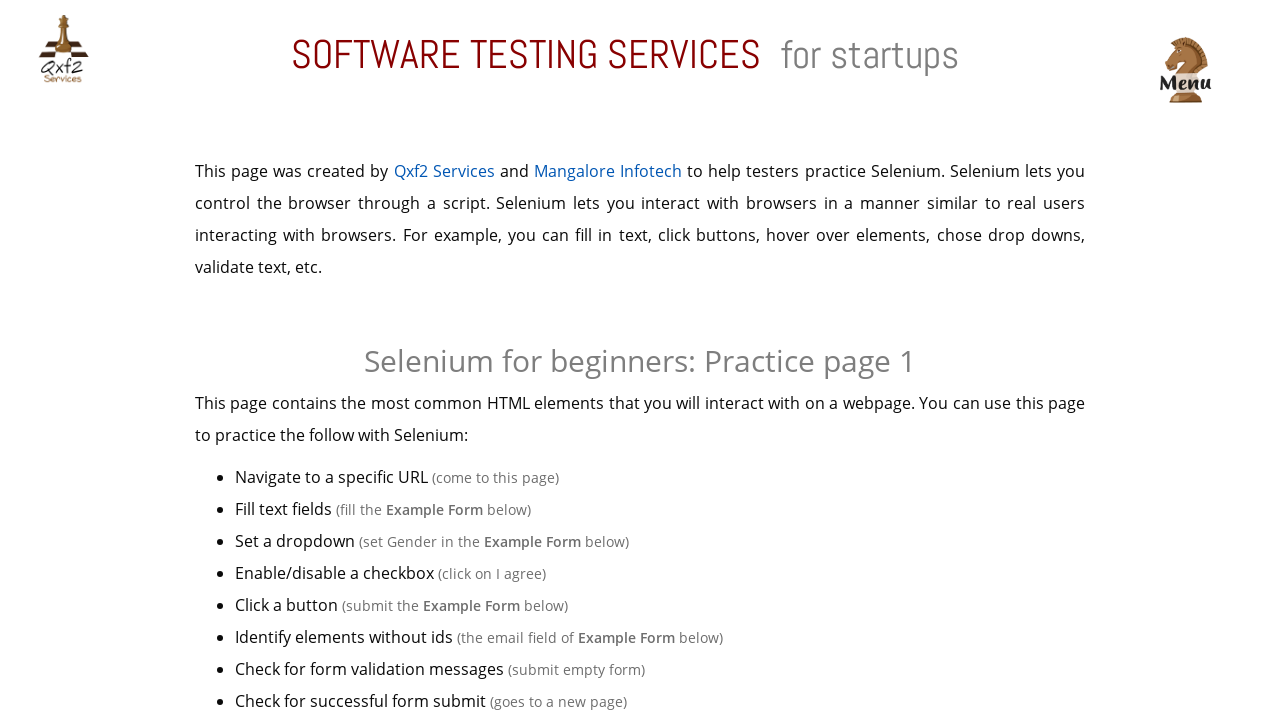

Located and clicked the checkbox element on the tutorial form at (440, 361) on input[type='checkbox']
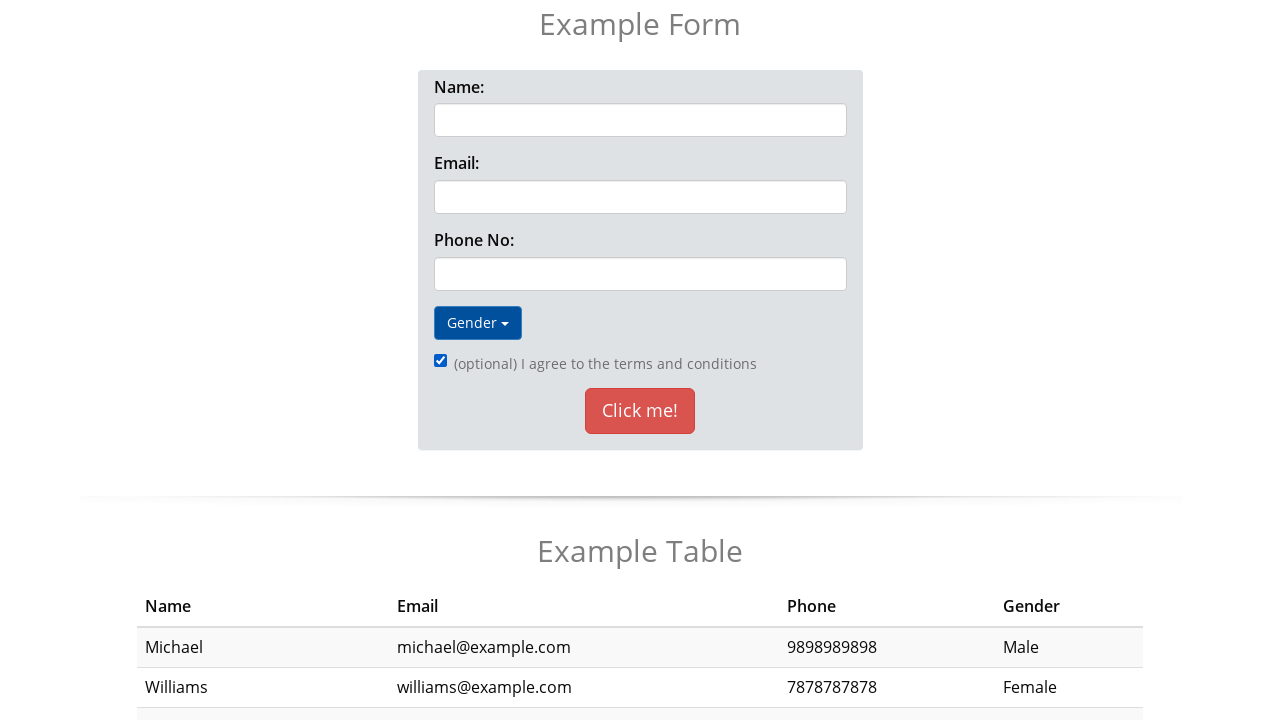

Waited 1 second to confirm checkbox selection
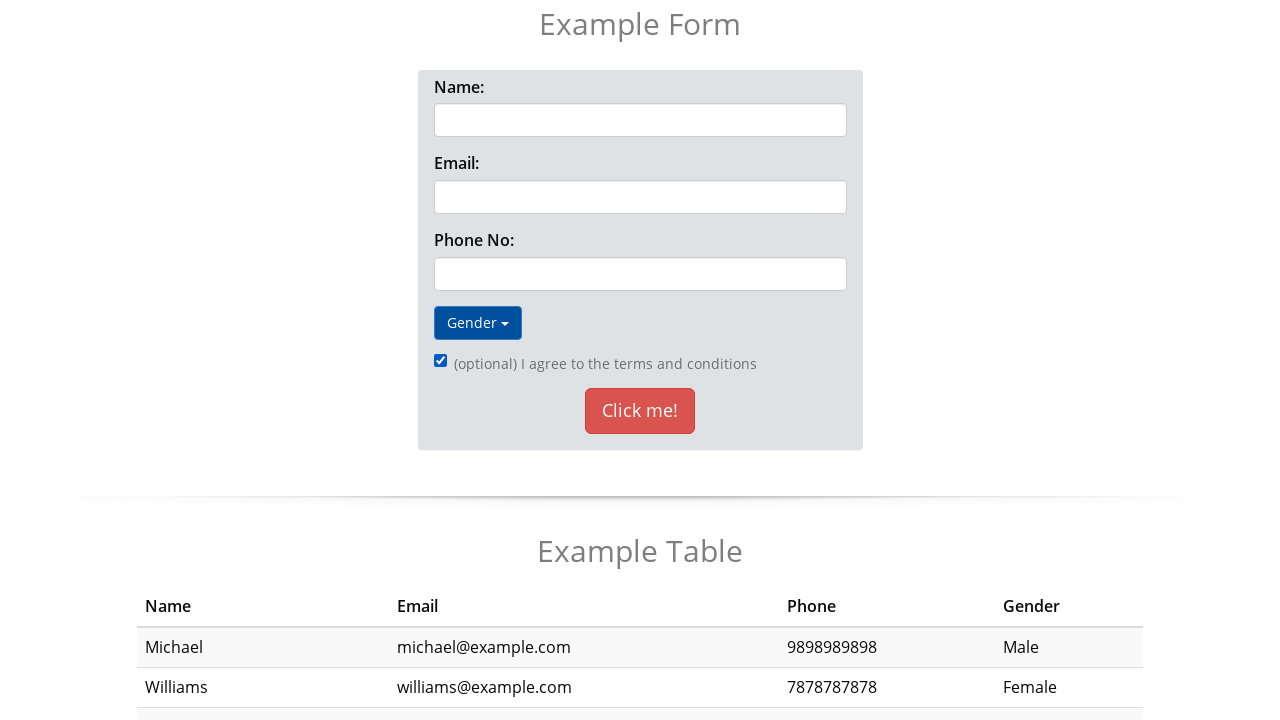

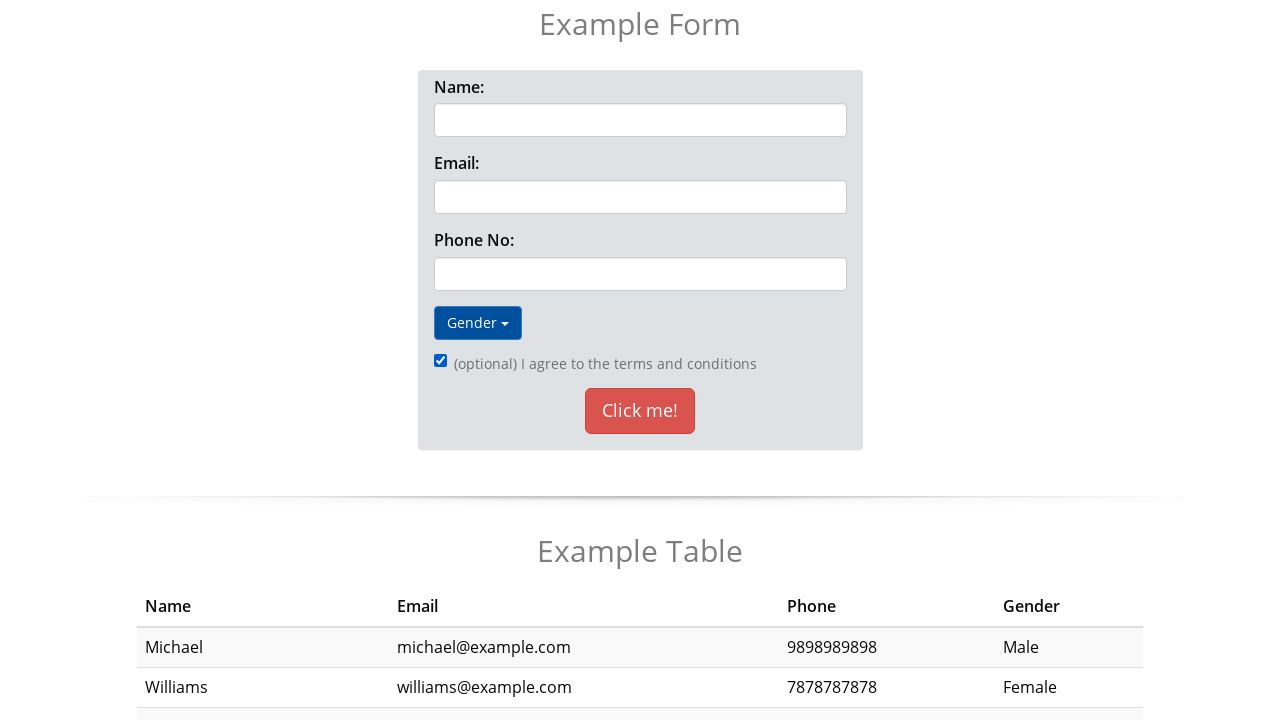